Tests opting out of A/B tests by adding an opt-out cookie before visiting the test page

Starting URL: http://the-internet.herokuapp.com

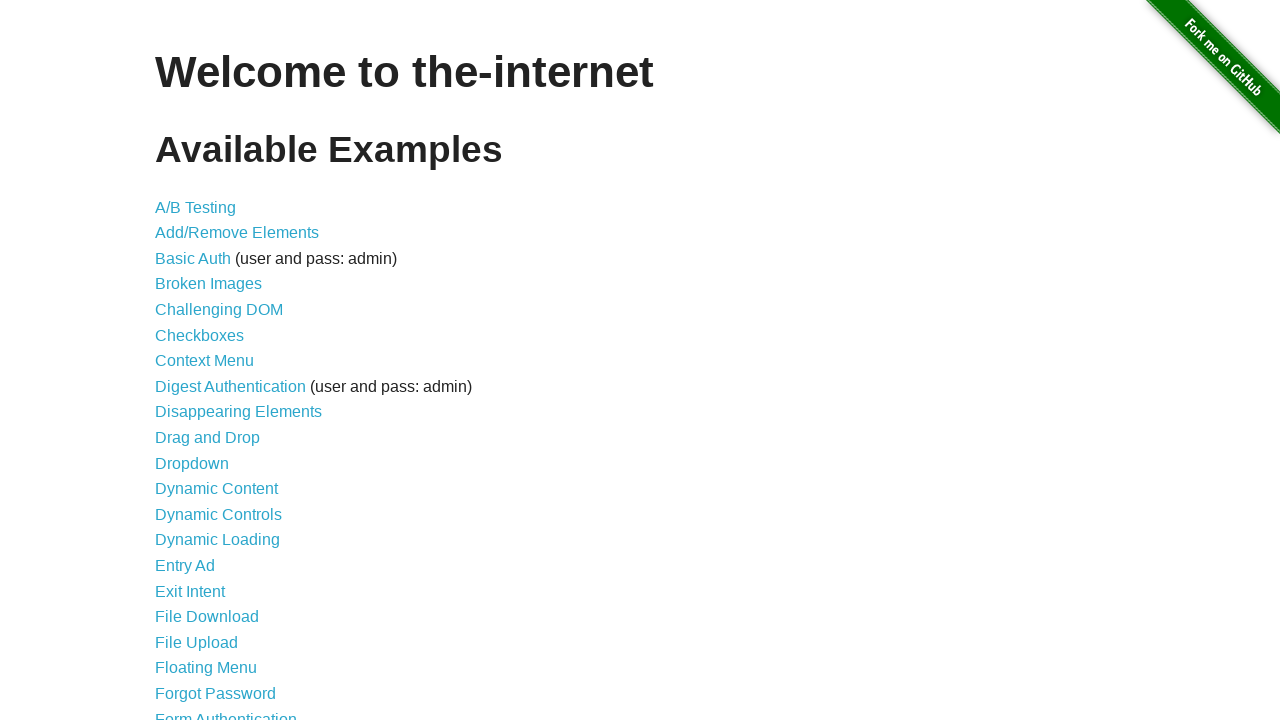

Added optimizelyOptOut cookie to opt out of A/B tests
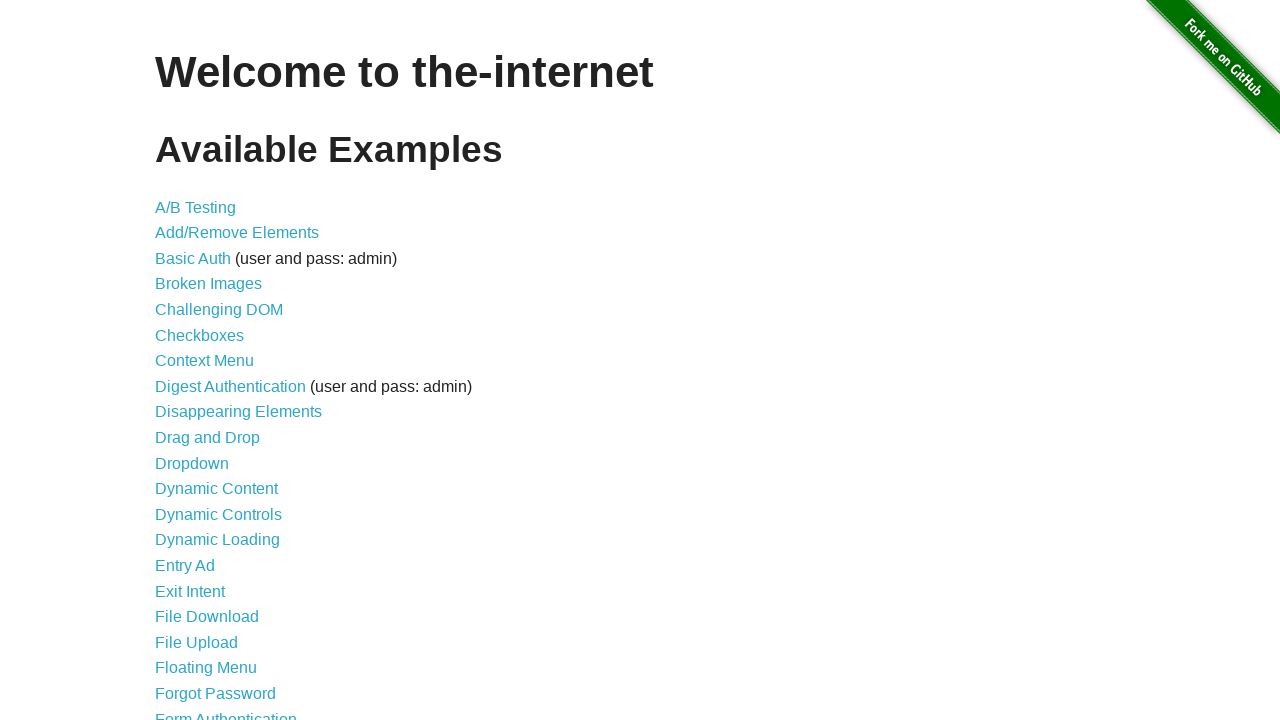

Navigated to A/B test page
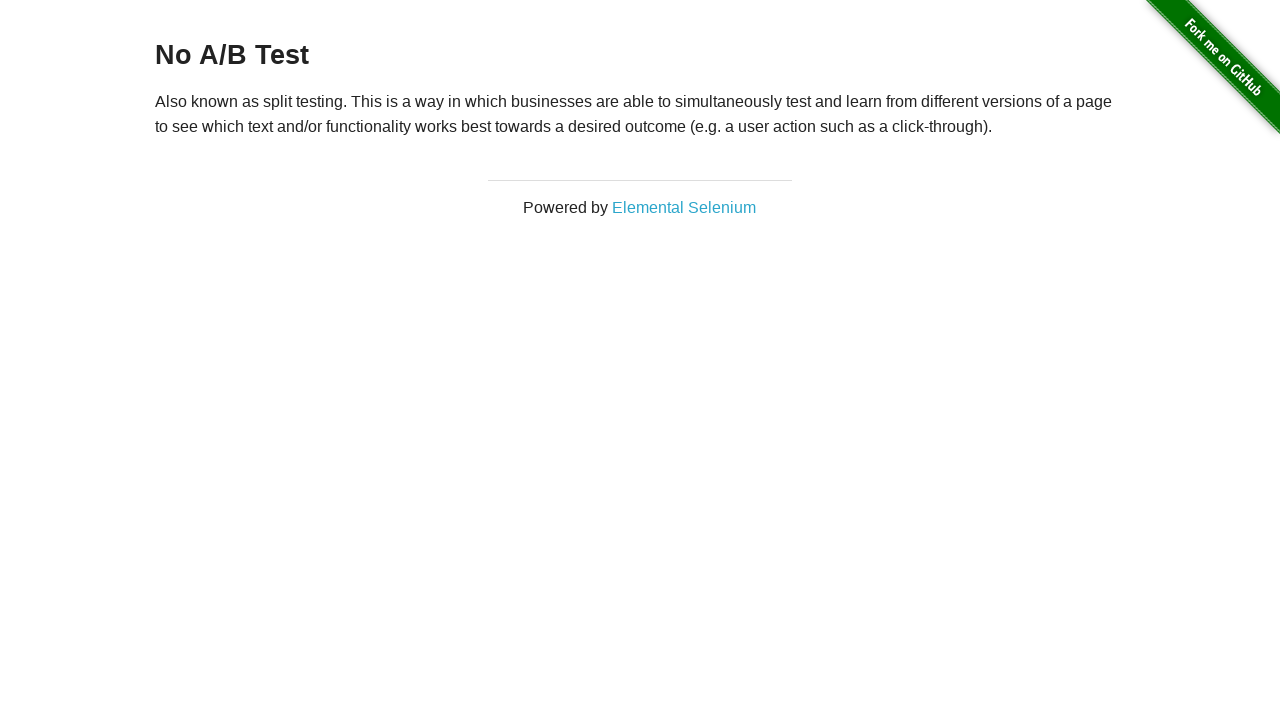

Retrieved heading text to verify opt-out status
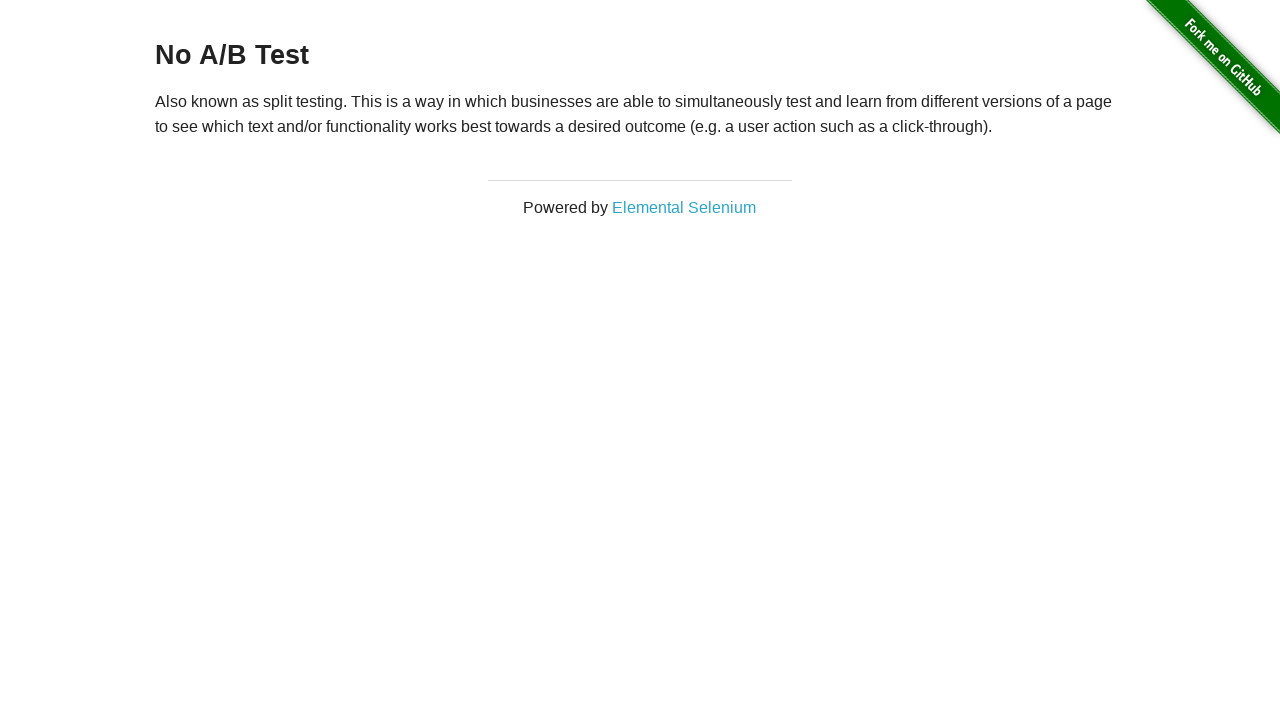

Verified that heading starts with 'No A/B Test', confirming opt-out was successful
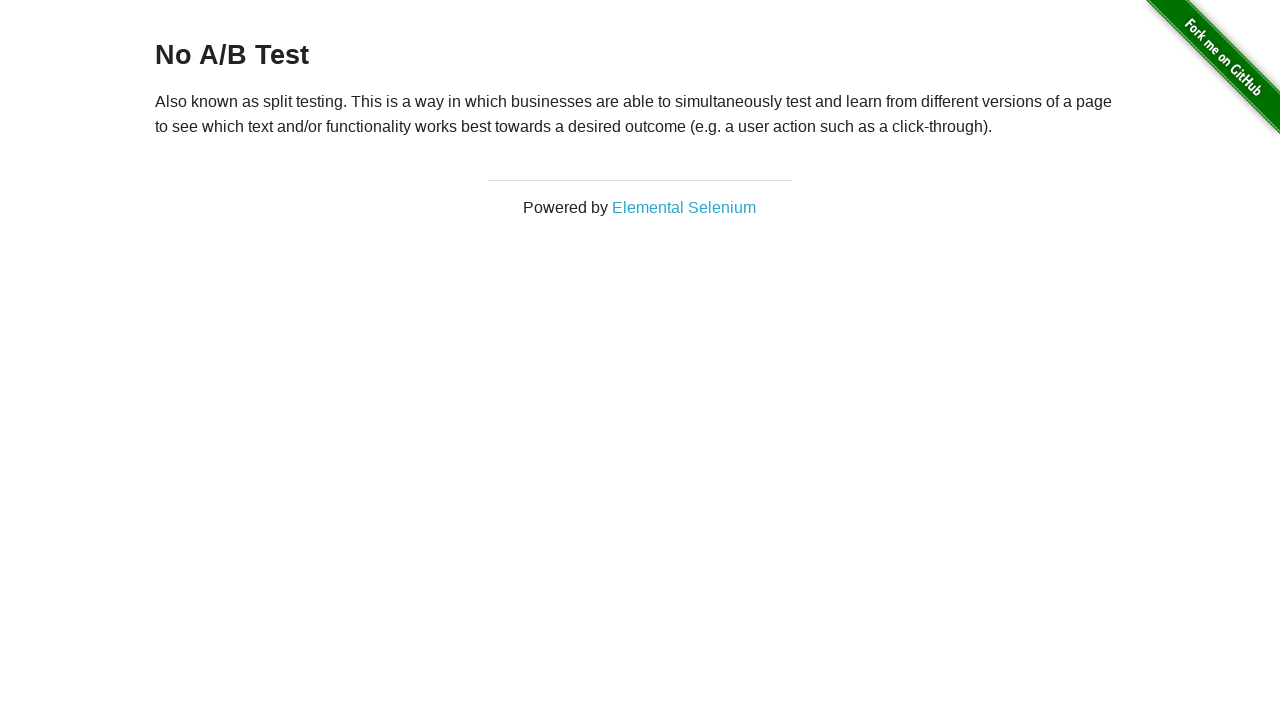

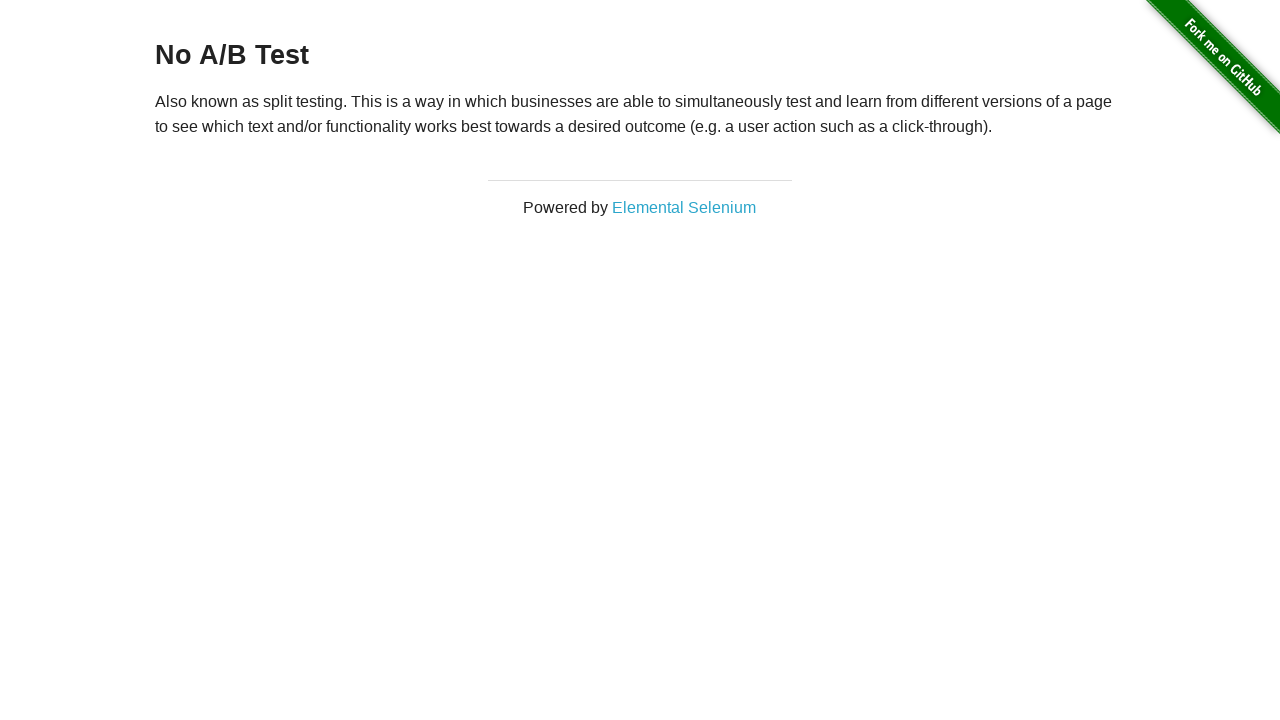